Tests typing speed by reading the displayed text and typing it into the input field as quickly as possible

Starting URL: https://humanbenchmark.com/tests/typing

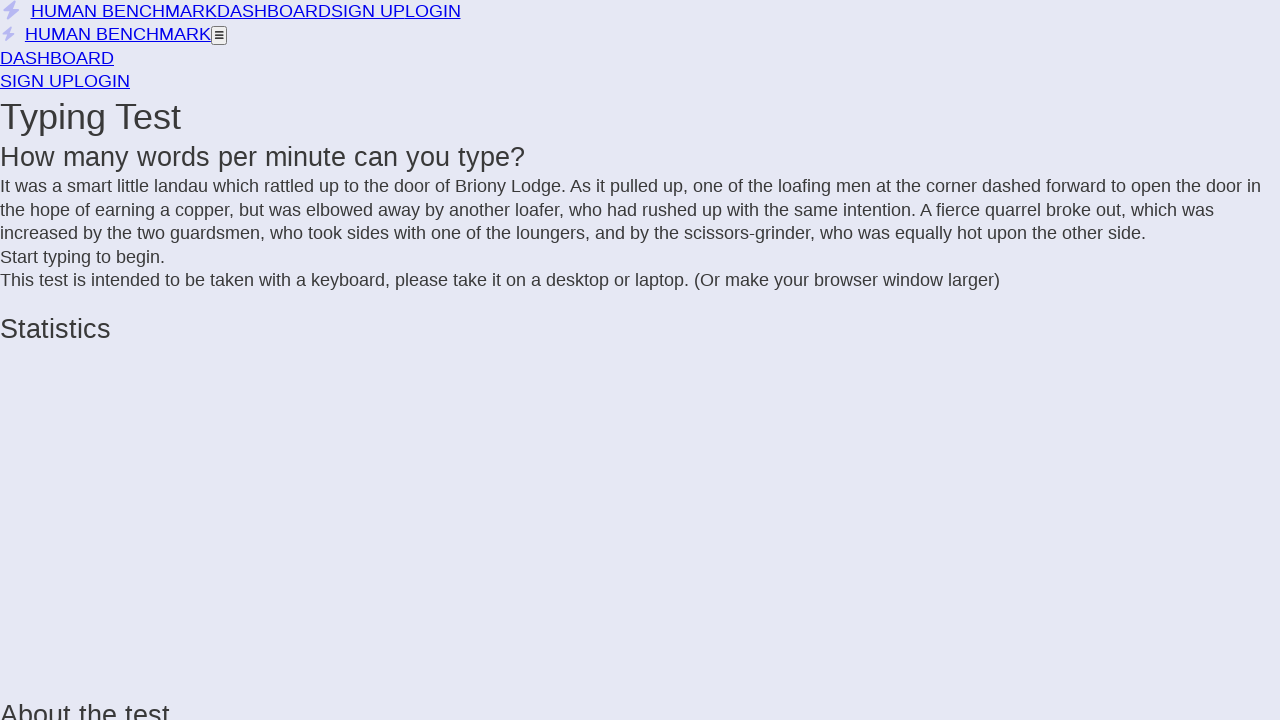

Located text container element
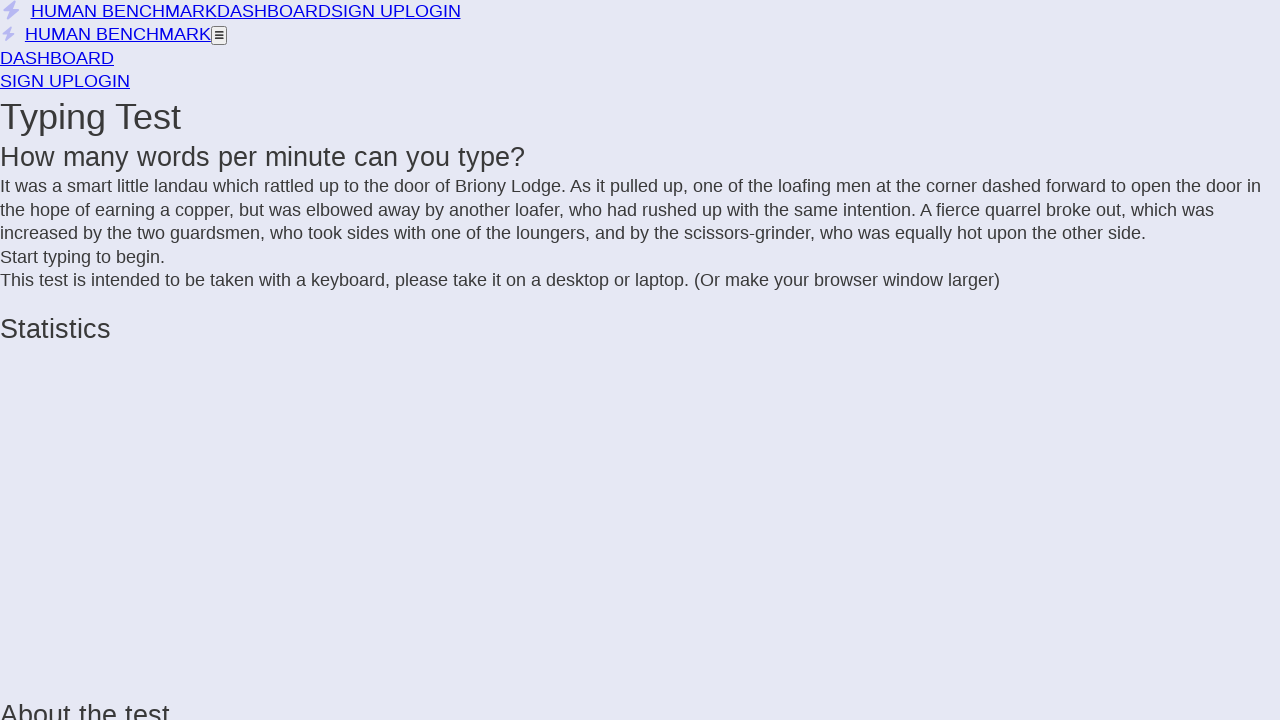

Retrieved all span elements from text container
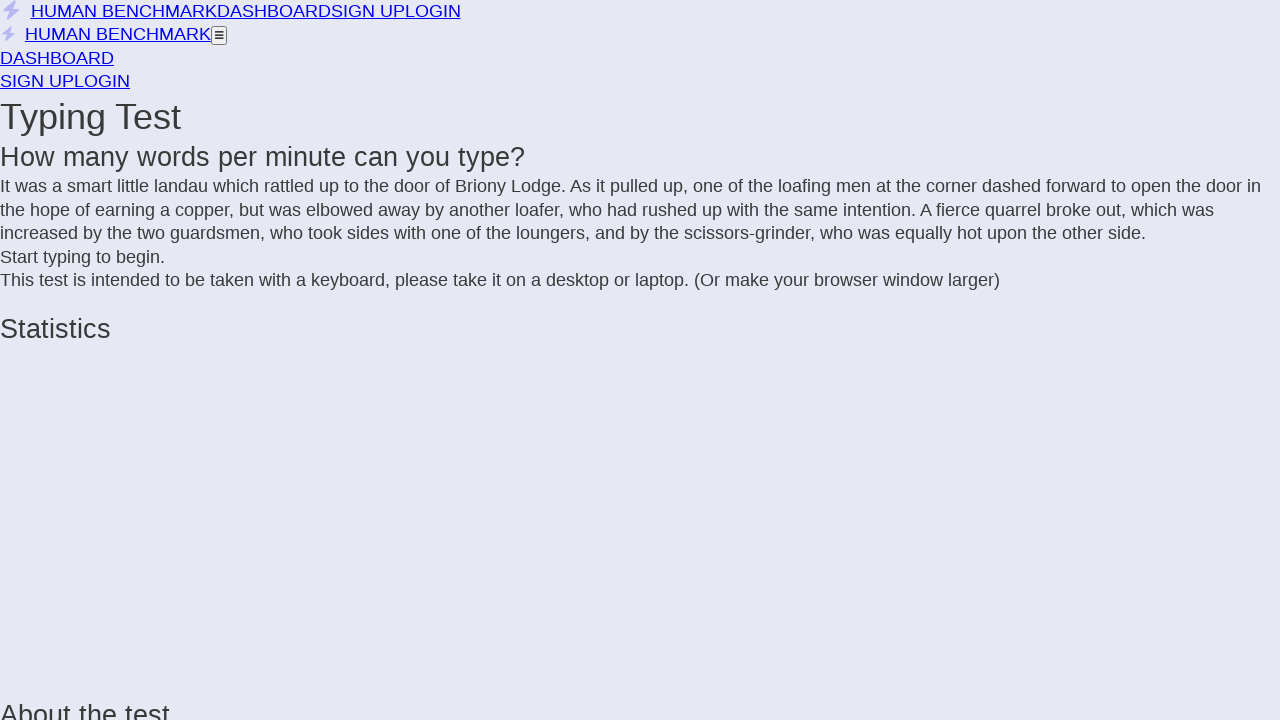

Extracted text to type: 'It was a smart little landau which rattled up to the door of Briony Lodge. As it pulled up, one of the loafing men at the corner dashed forward to open the door in the hope of earning a copper, but was elbowed away by another loafer, who had rushed up with the same intention. A fierce quarrel broke out, which was increased by the two guardsmen, who took sides with one of the loungers, and by the scissors-grinder, who was equally hot upon the other side.'
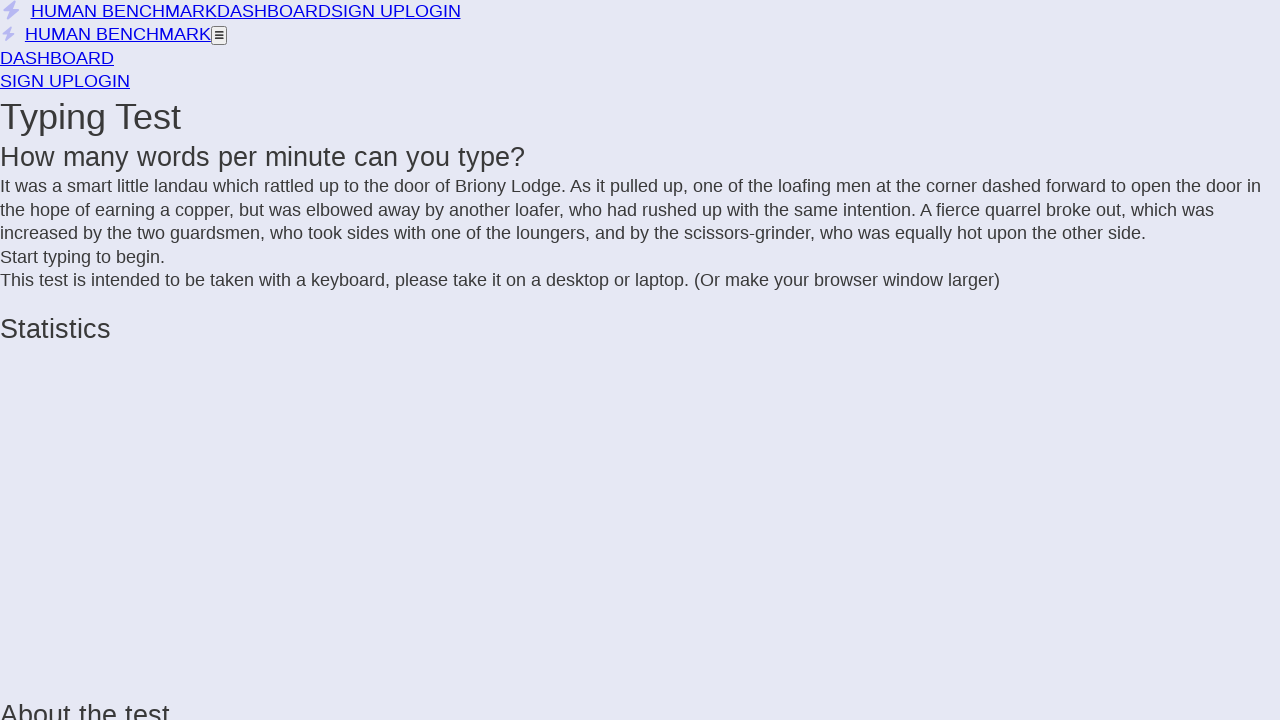

Typed extracted text into input field on xpath=//*[@id="root"]/div/div[4]/div[1]/div/div[2]/div
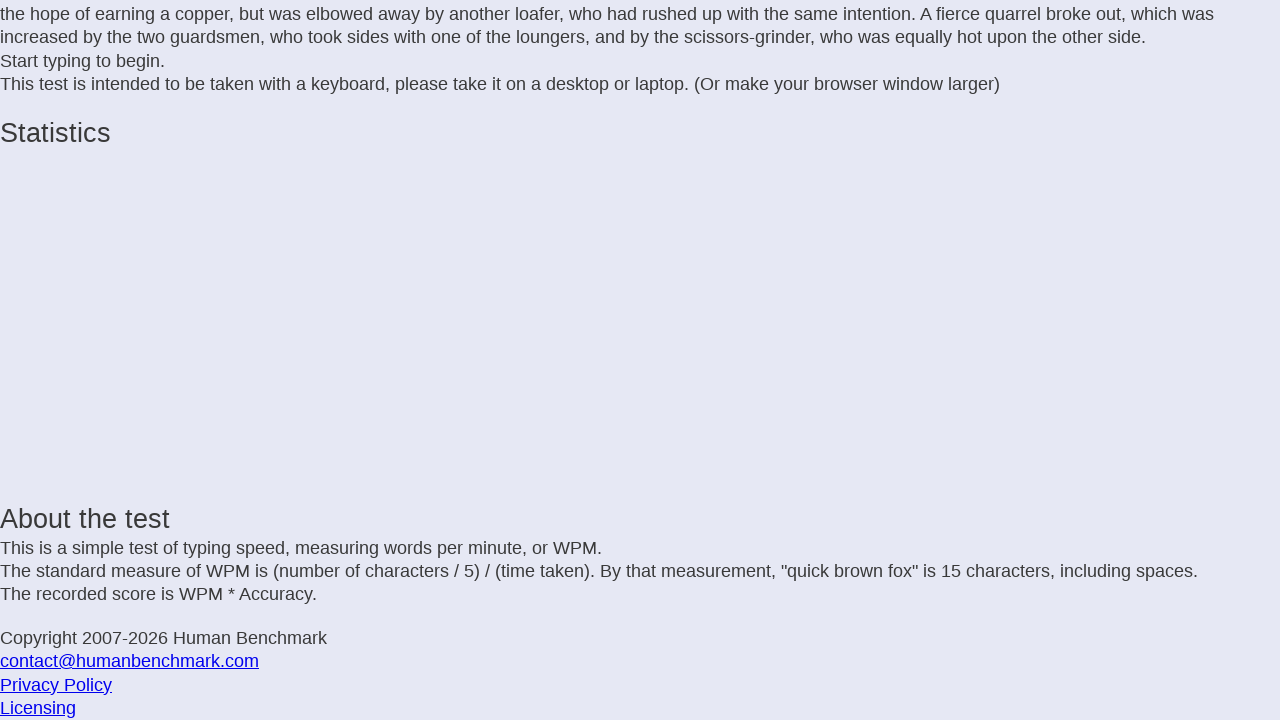

Waited 1 second for test completion
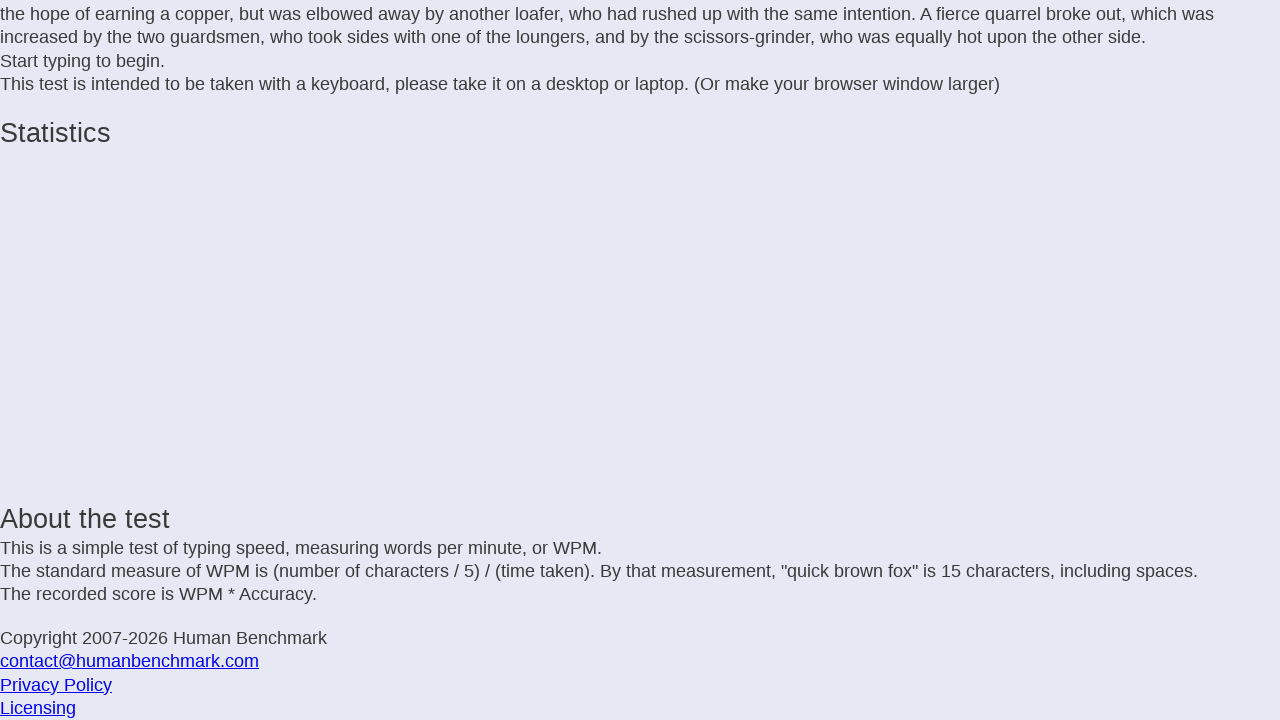

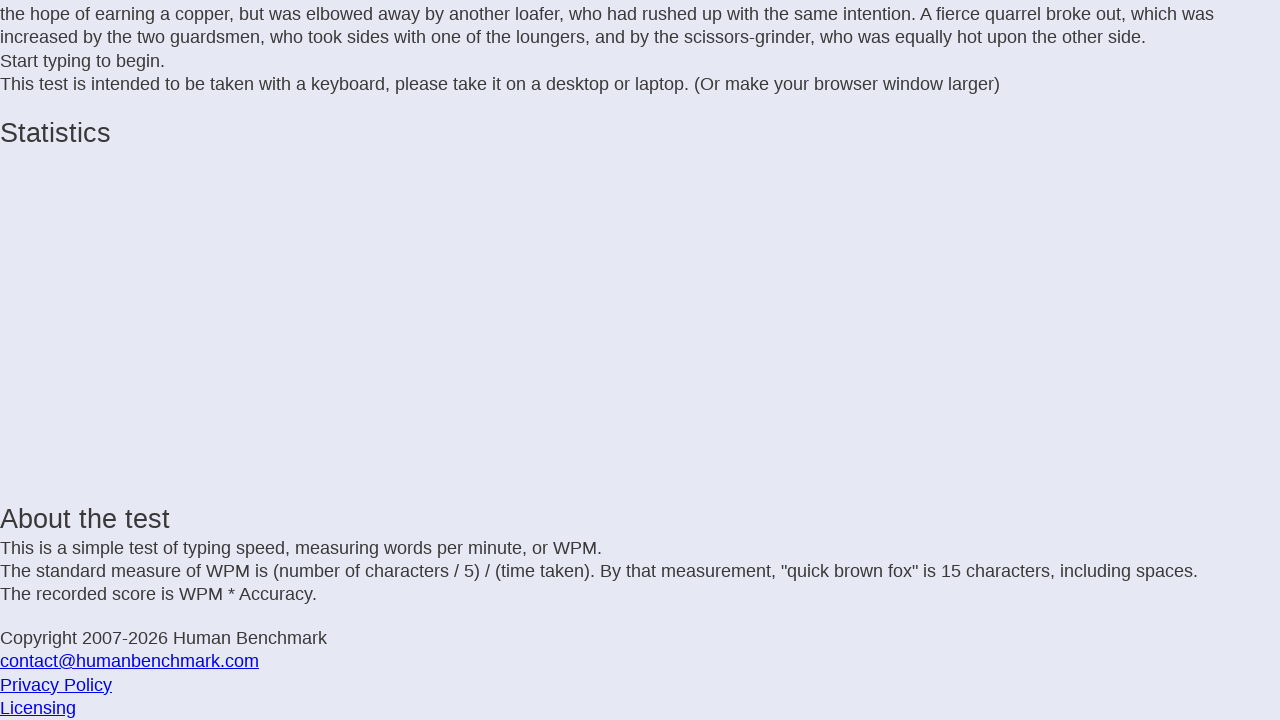